Tests alert handling by filling name, clicking alert button and accepting, then clicking confirm button and dismissing

Starting URL: https://rahulshettyacademy.com/AutomationPractice/

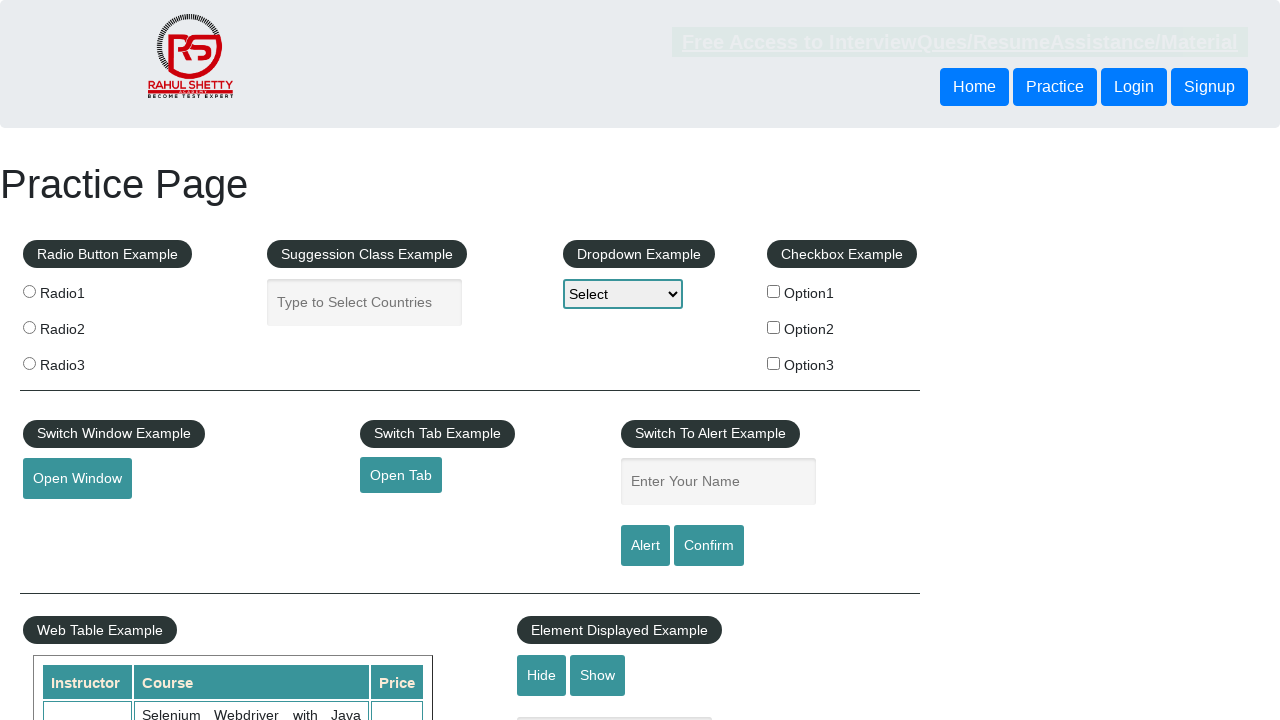

Filled name field with 'TestUser' on #name
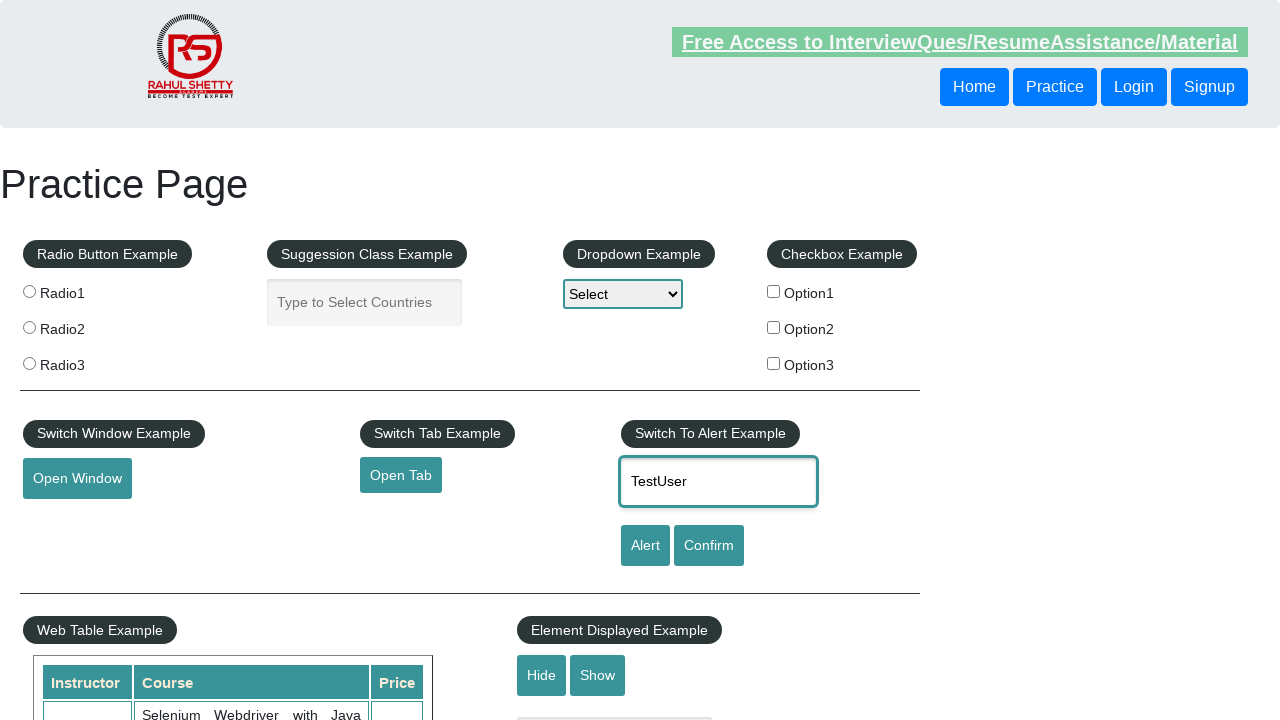

Set up dialog handler to accept alerts
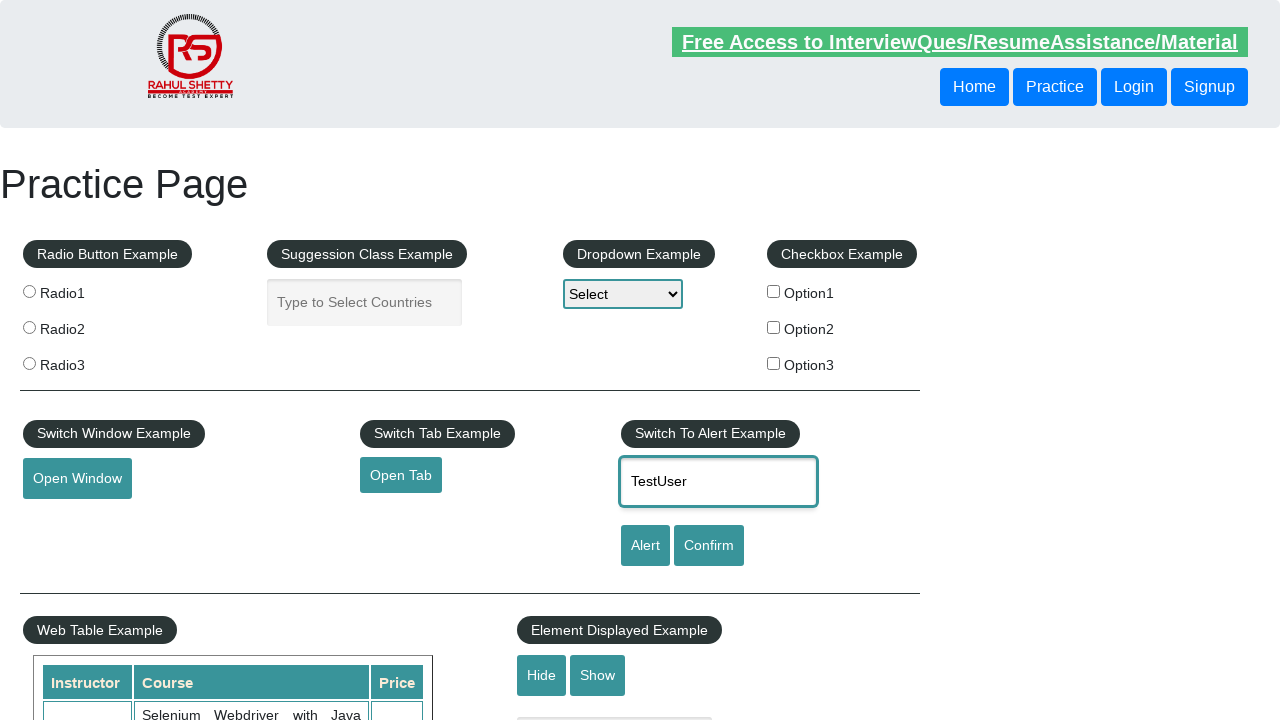

Clicked alert button and accepted the alert dialog at (645, 546) on #alertbtn
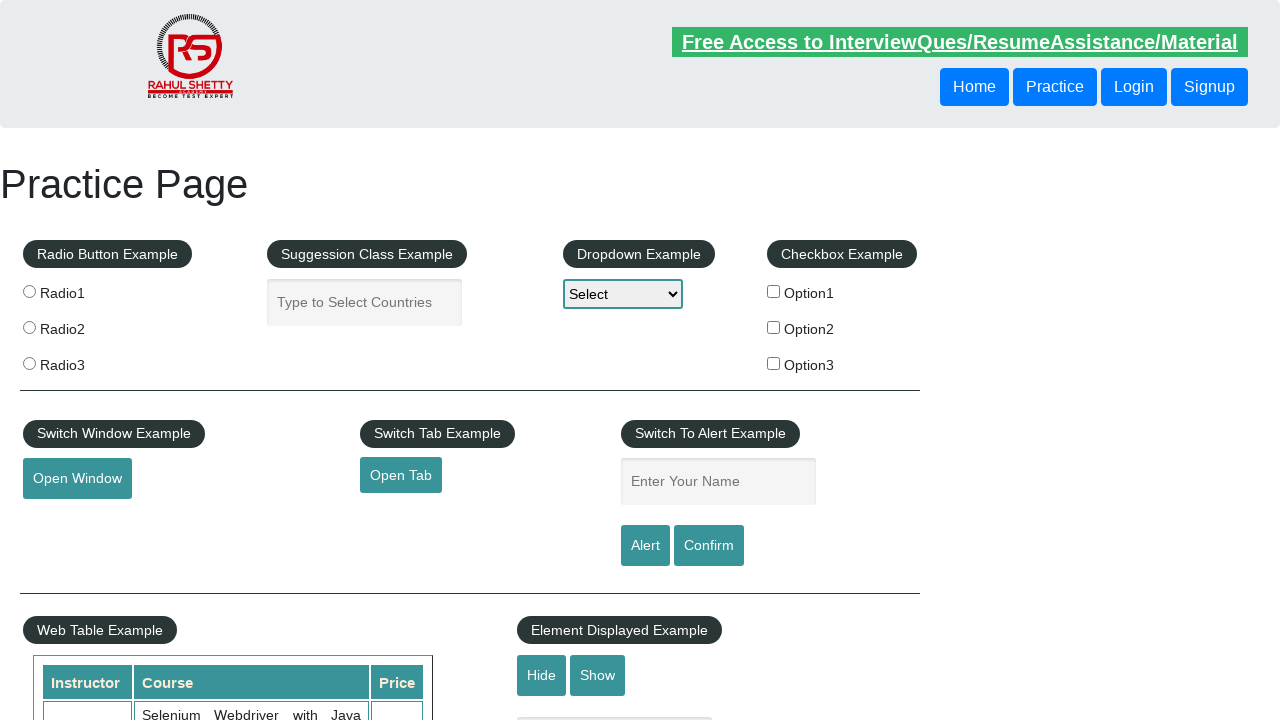

Waited 500ms for alert to be processed
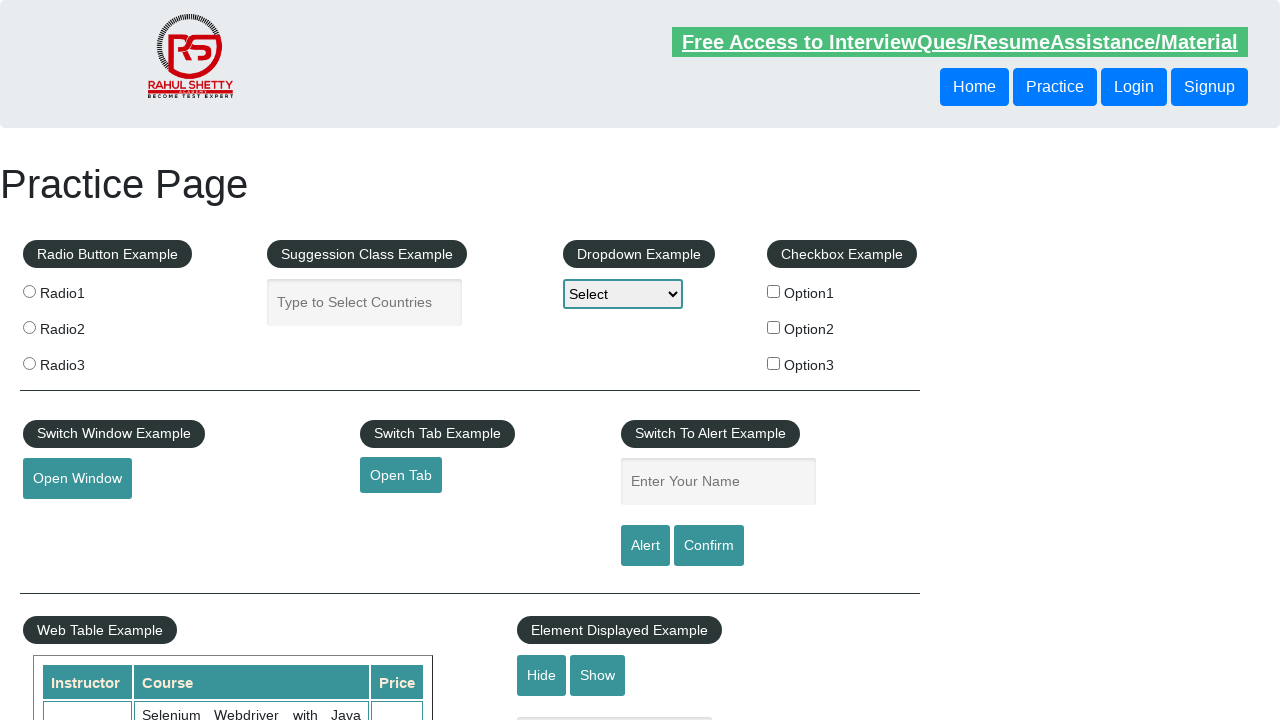

Set up dialog handler to dismiss confirm dialogs
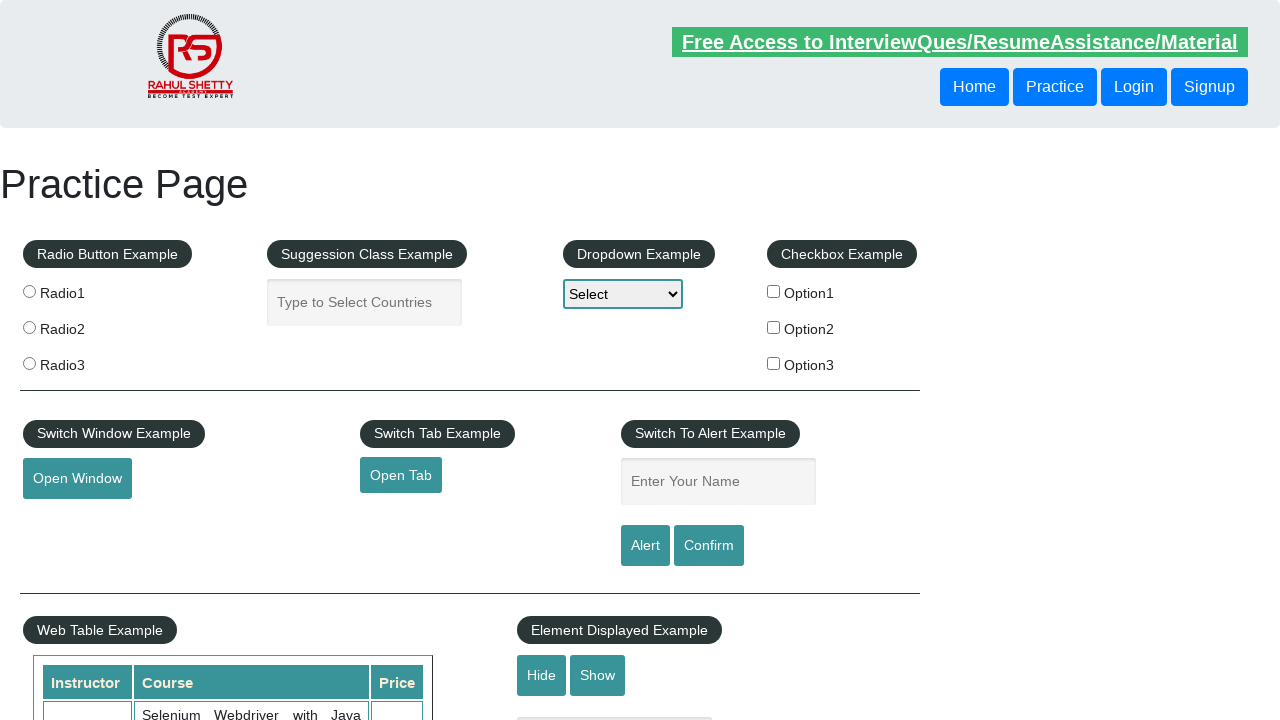

Clicked confirm button and dismissed the confirm dialog at (709, 546) on #confirmbtn
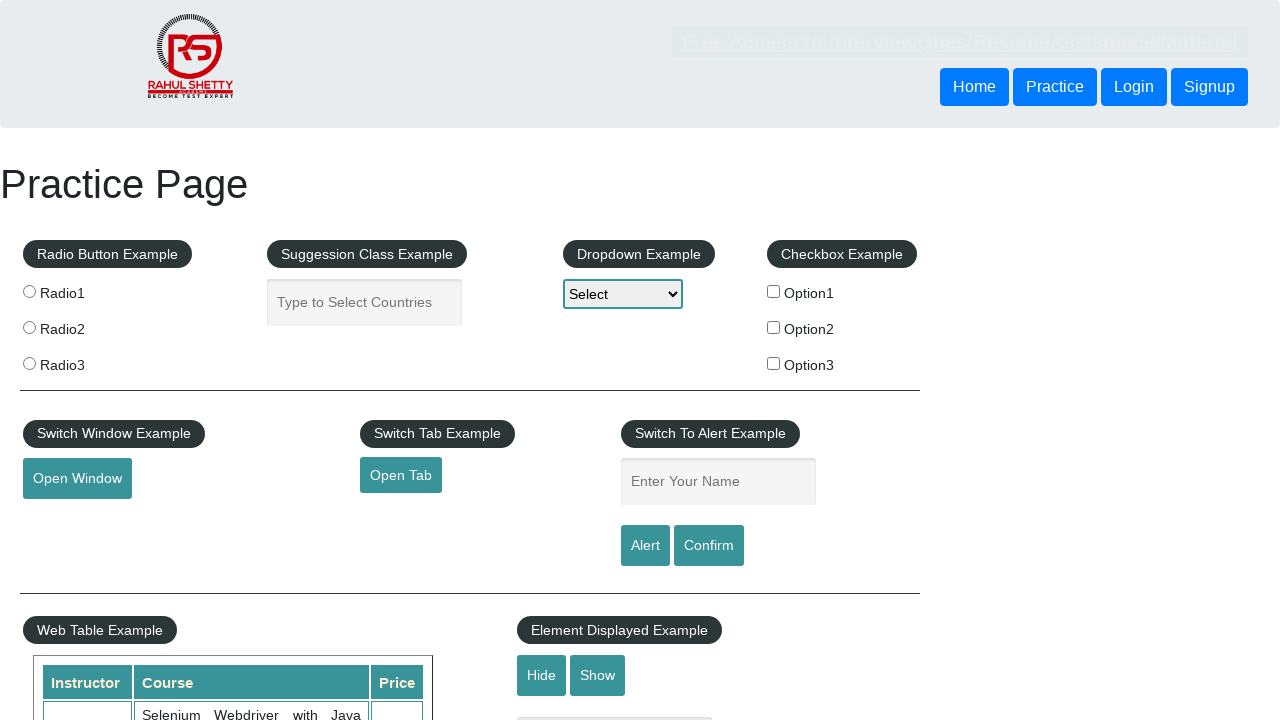

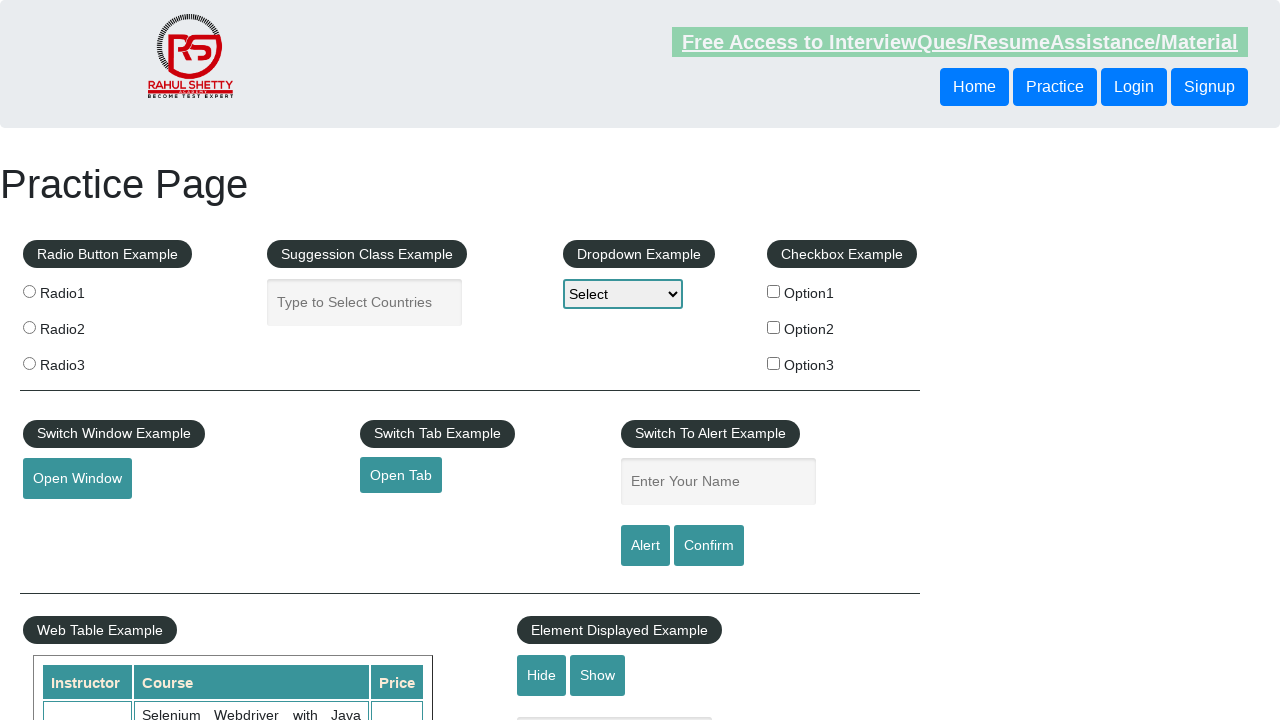